Tests sorting customers in ascending order by clicking the First Name column header twice (first for descending, then for ascending)

Starting URL: https://www.globalsqa.com/angularJs-protractor/BankingProject/#/manager/list

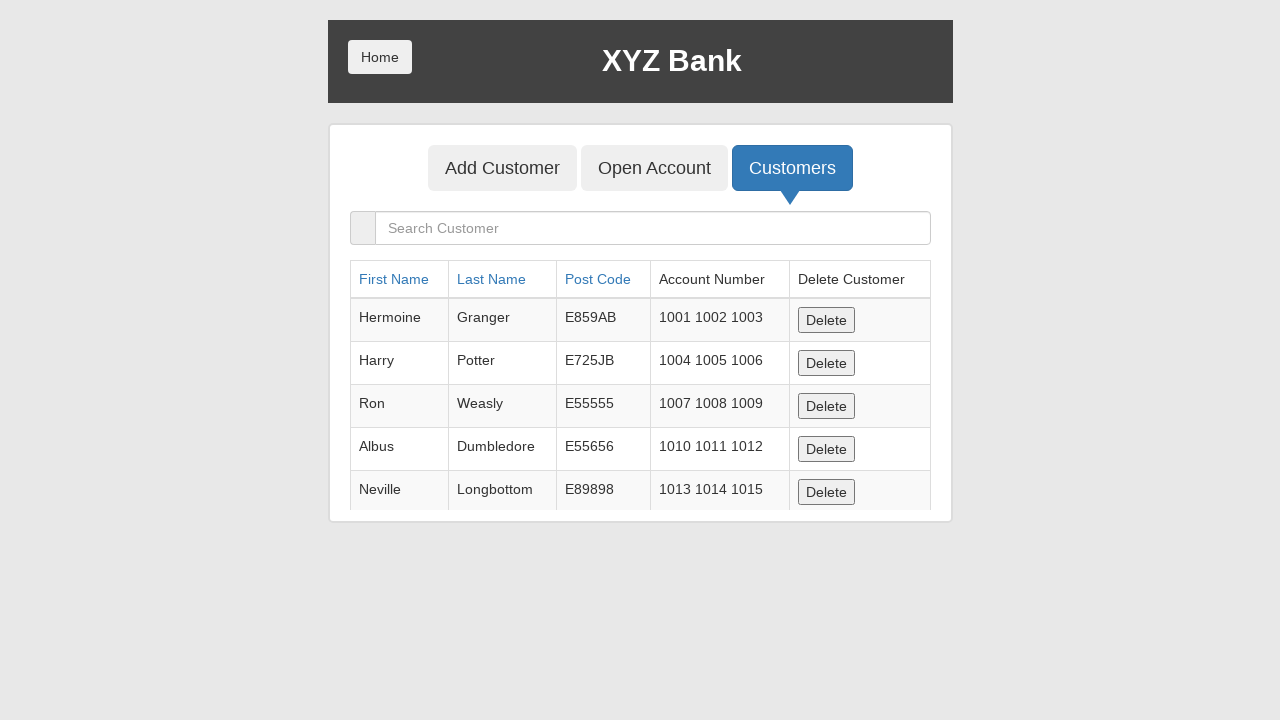

Customers table loaded
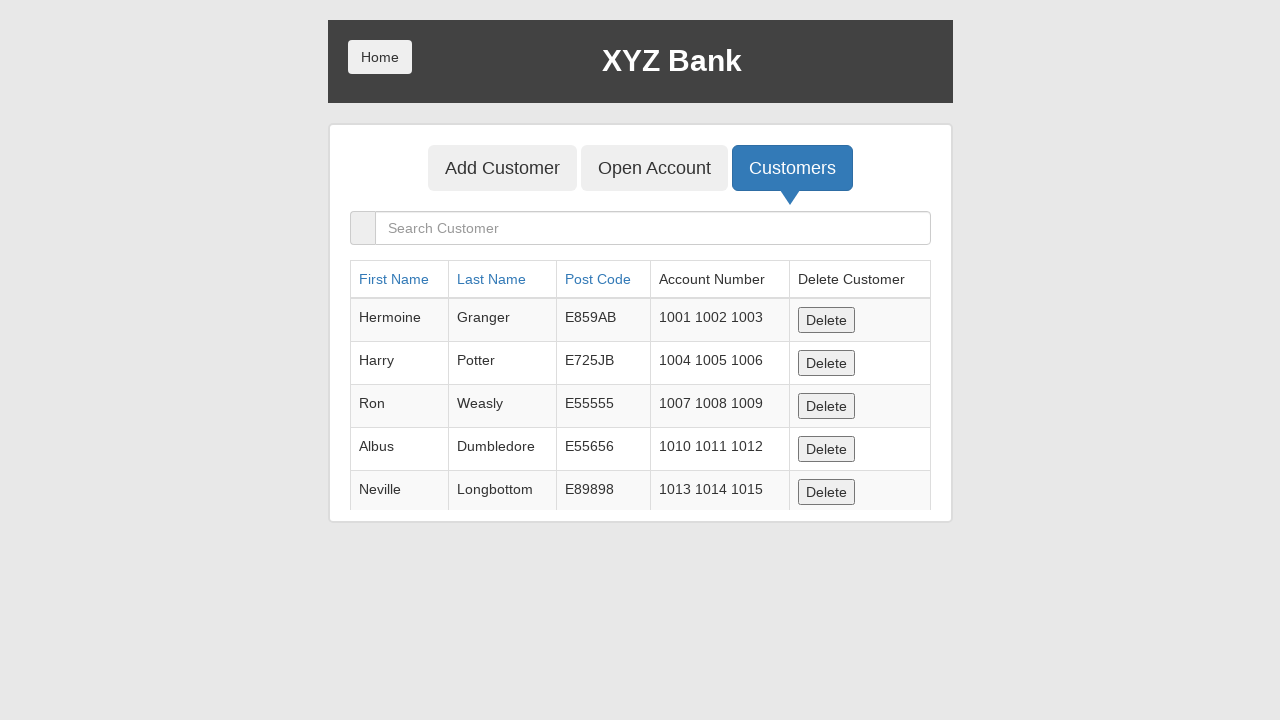

Clicked First Name column header to sort descending at (394, 279) on a[ng-click="sortType = 'fName'; sortReverse = !sortReverse"]
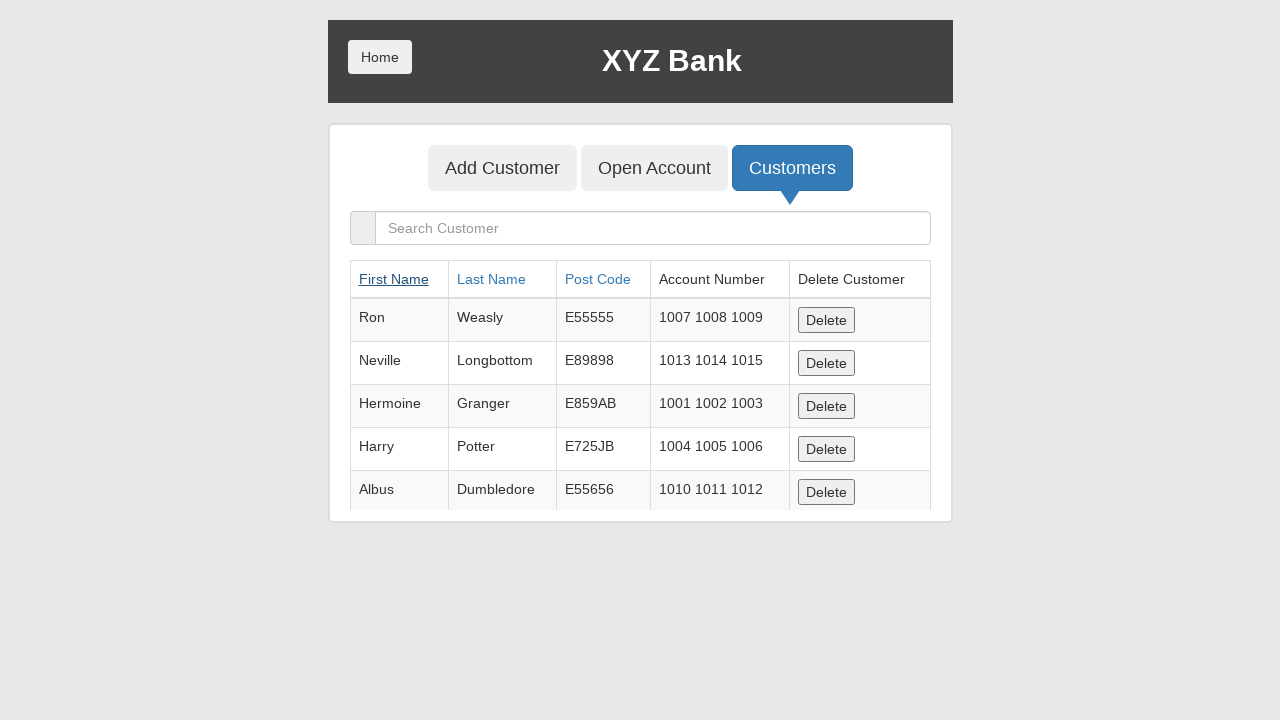

Waited for descending sort to apply
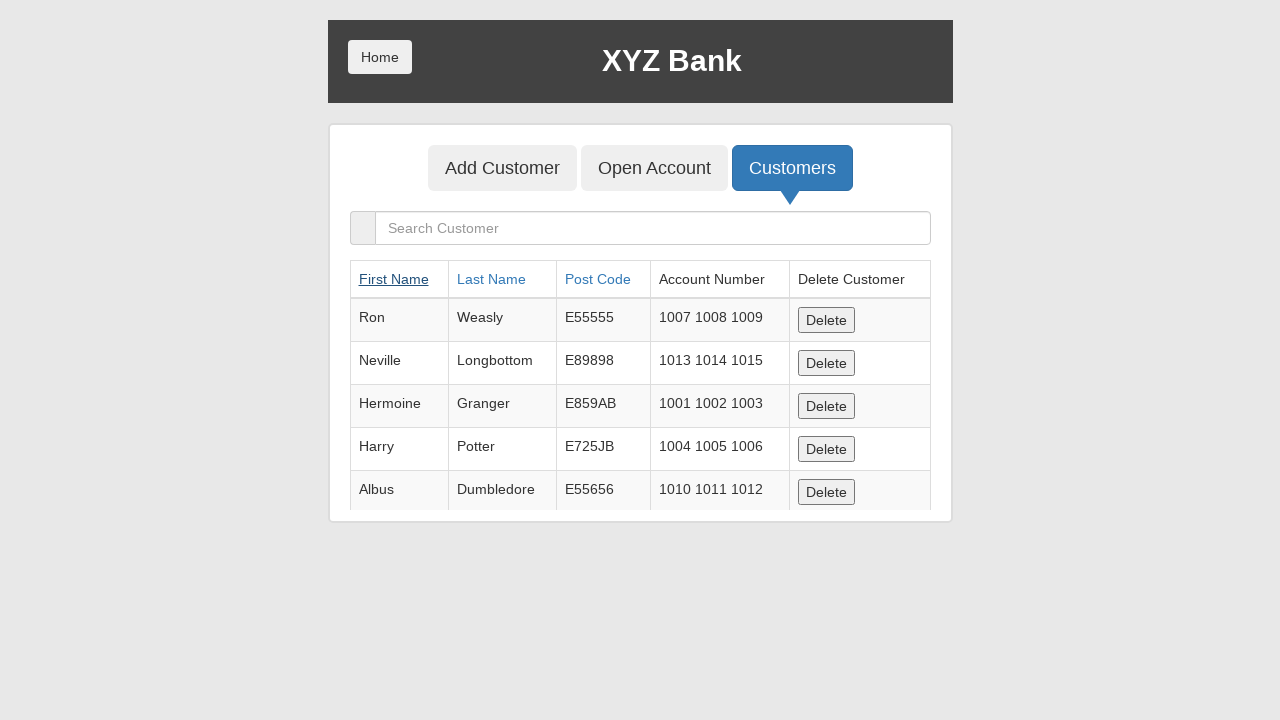

Clicked First Name column header to sort ascending at (394, 279) on a[ng-click="sortType = 'fName'; sortReverse = !sortReverse"]
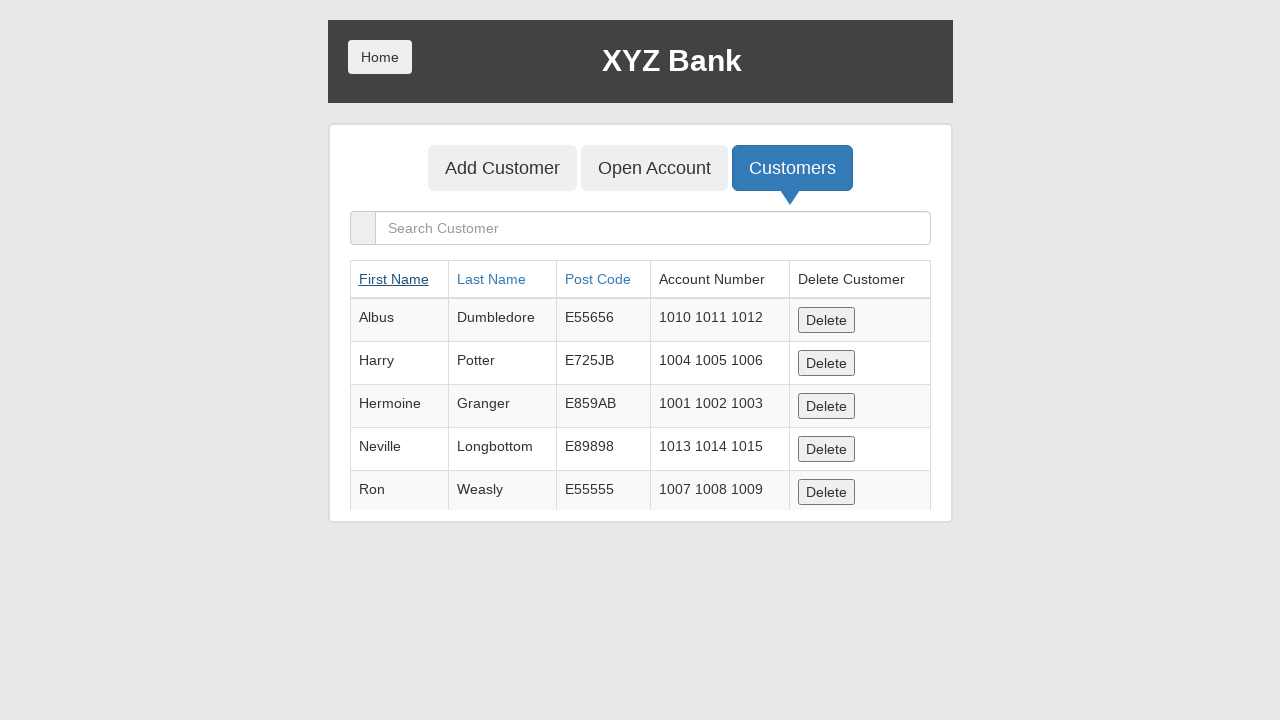

Waited for ascending sort to apply
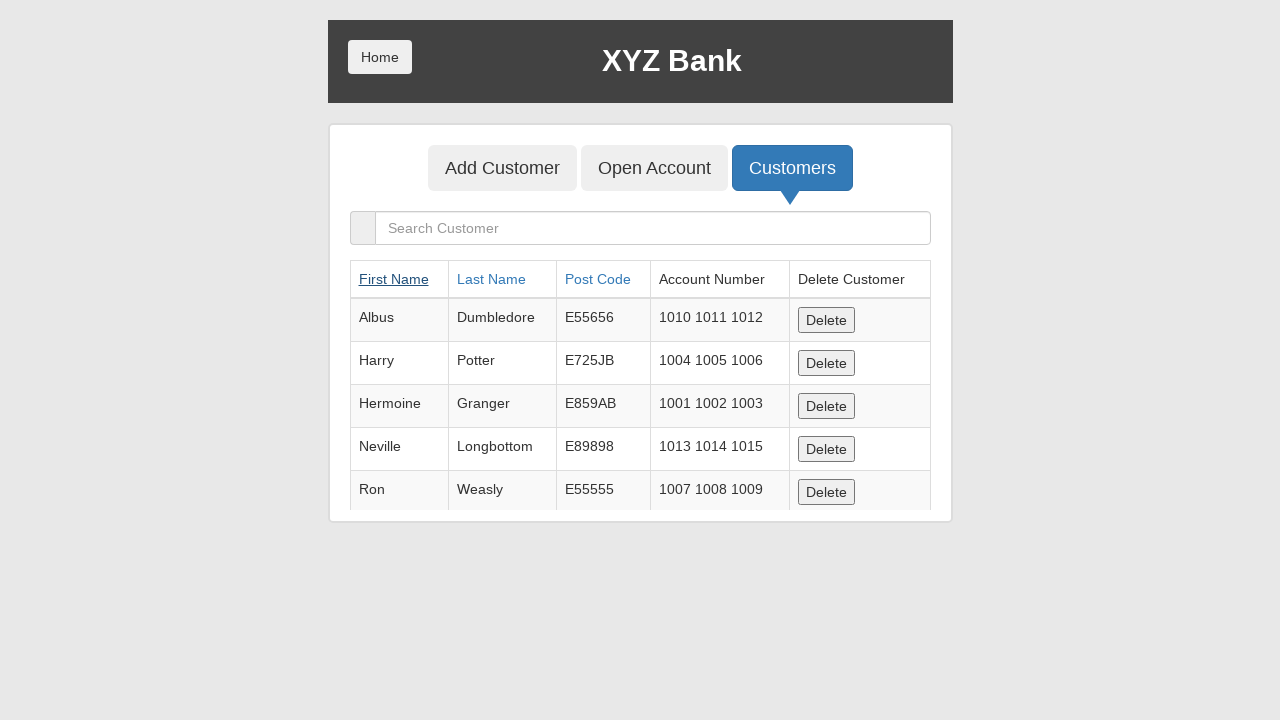

Verified customers are sorted in ascending order by First Name
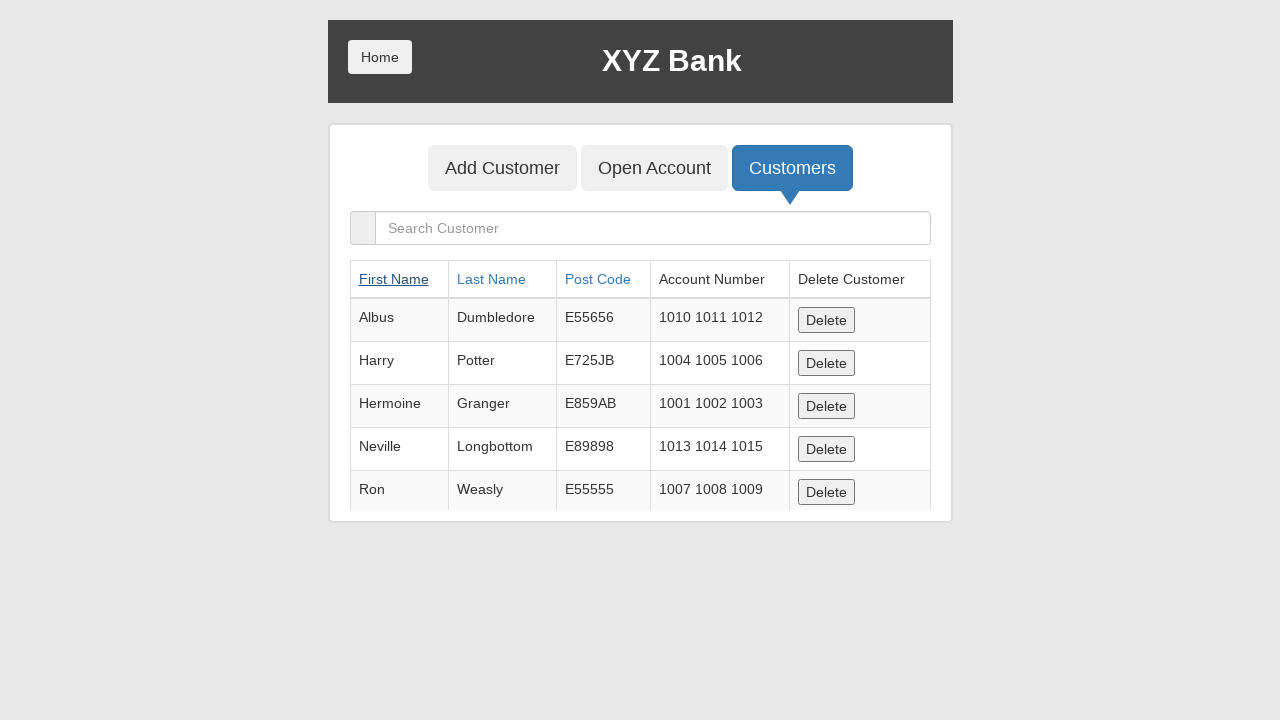

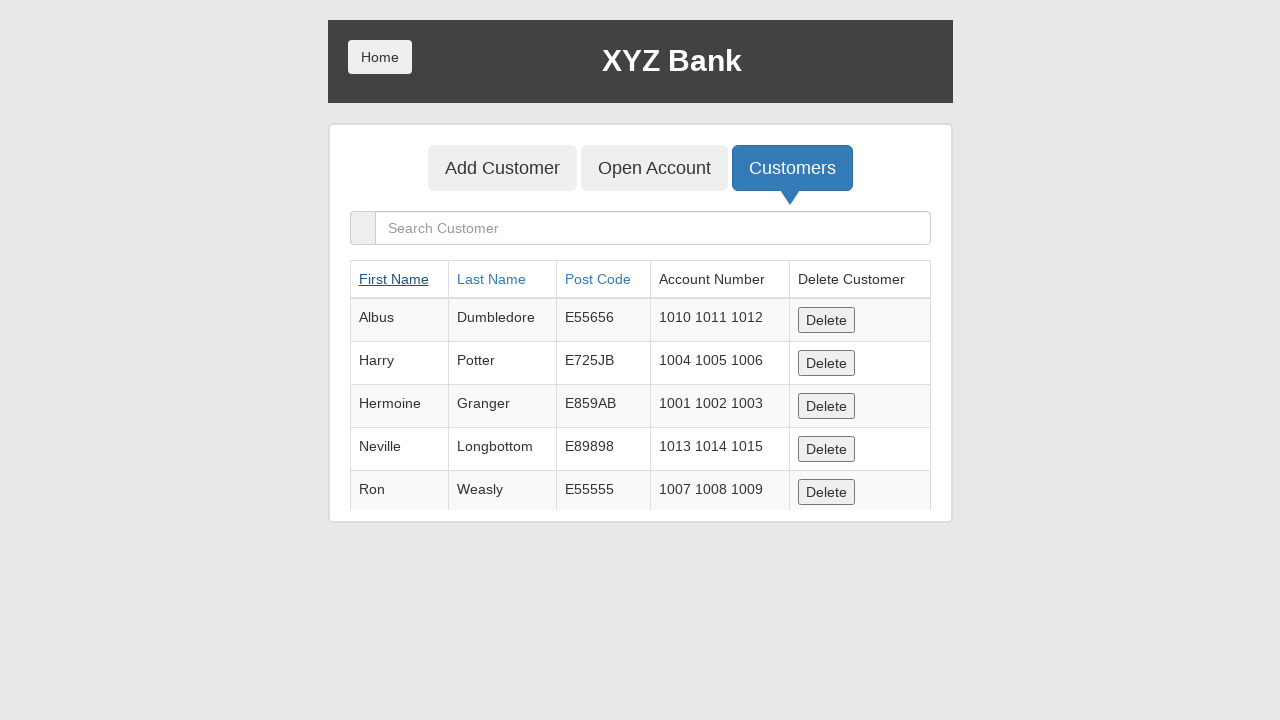